Tests iframe automation by interacting with elements inside an iframe, clicking a link and extracting text content

Starting URL: https://rahulshettyacademy.com/AutomationPractice/

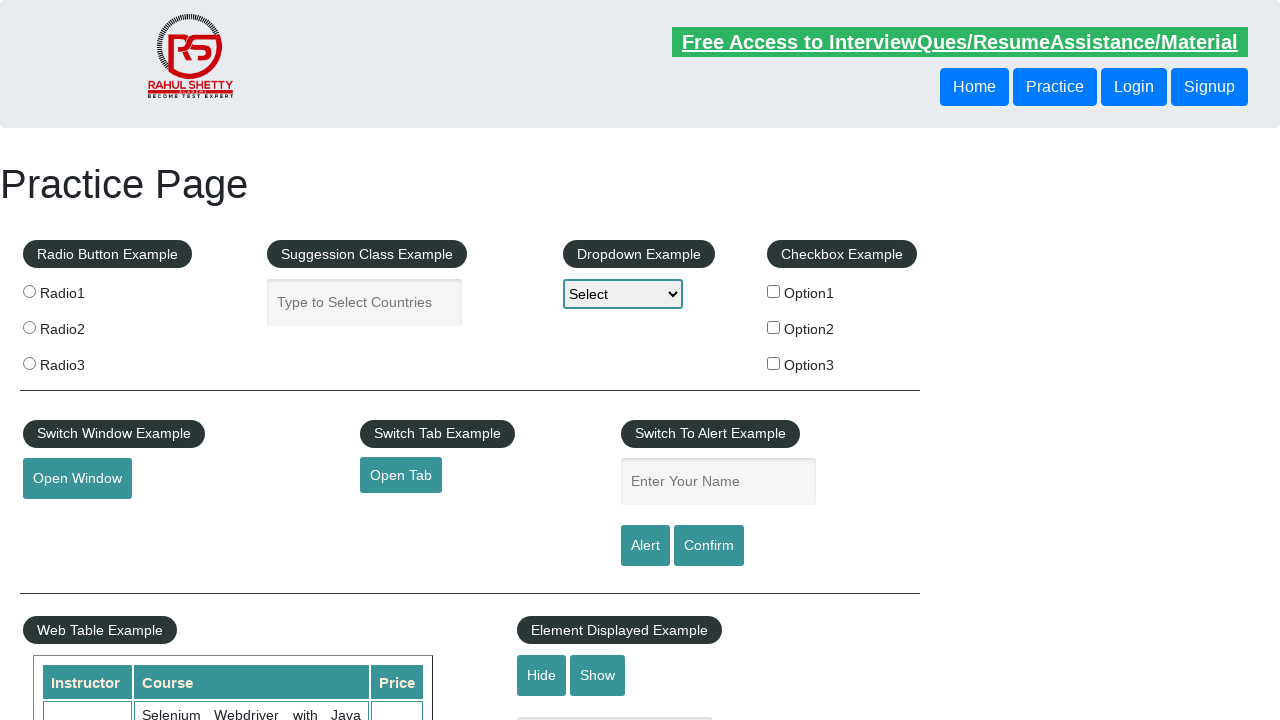

Located iframe with id 'courses-iframe'
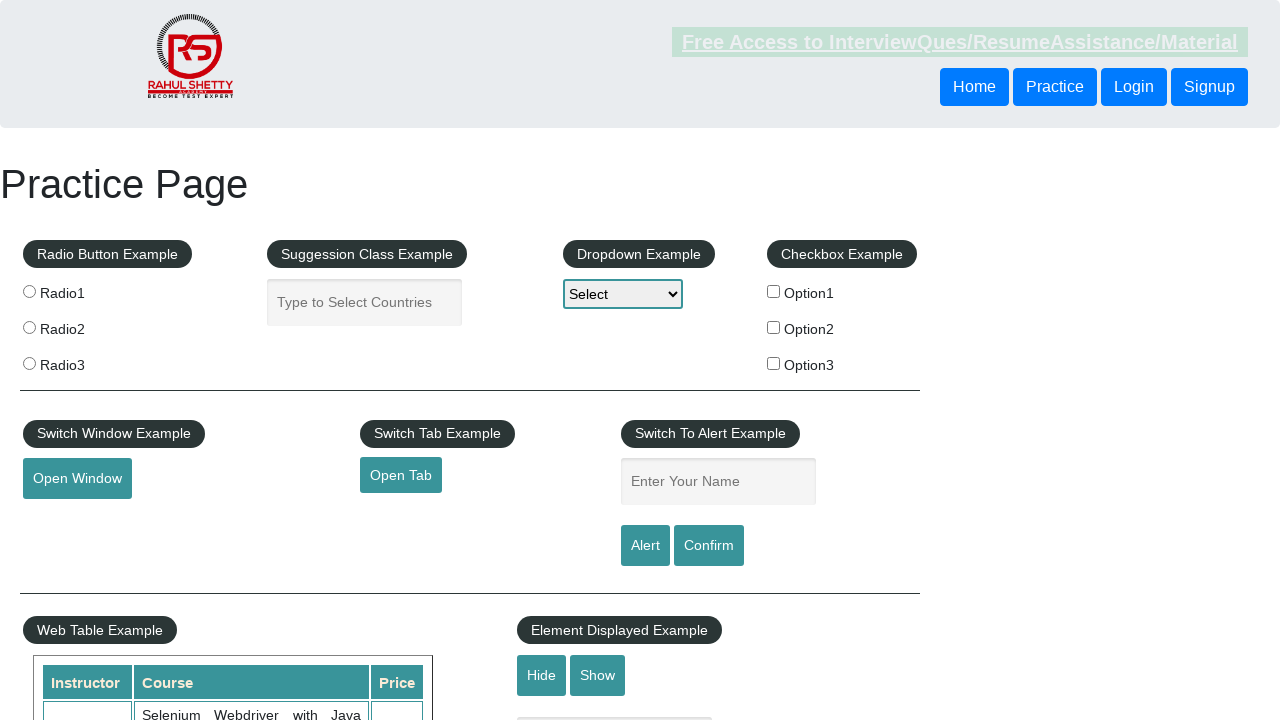

Clicked lifetime access link inside iframe at (307, 360) on #courses-iframe >> internal:control=enter-frame >> li a[href*='lifetime-access']
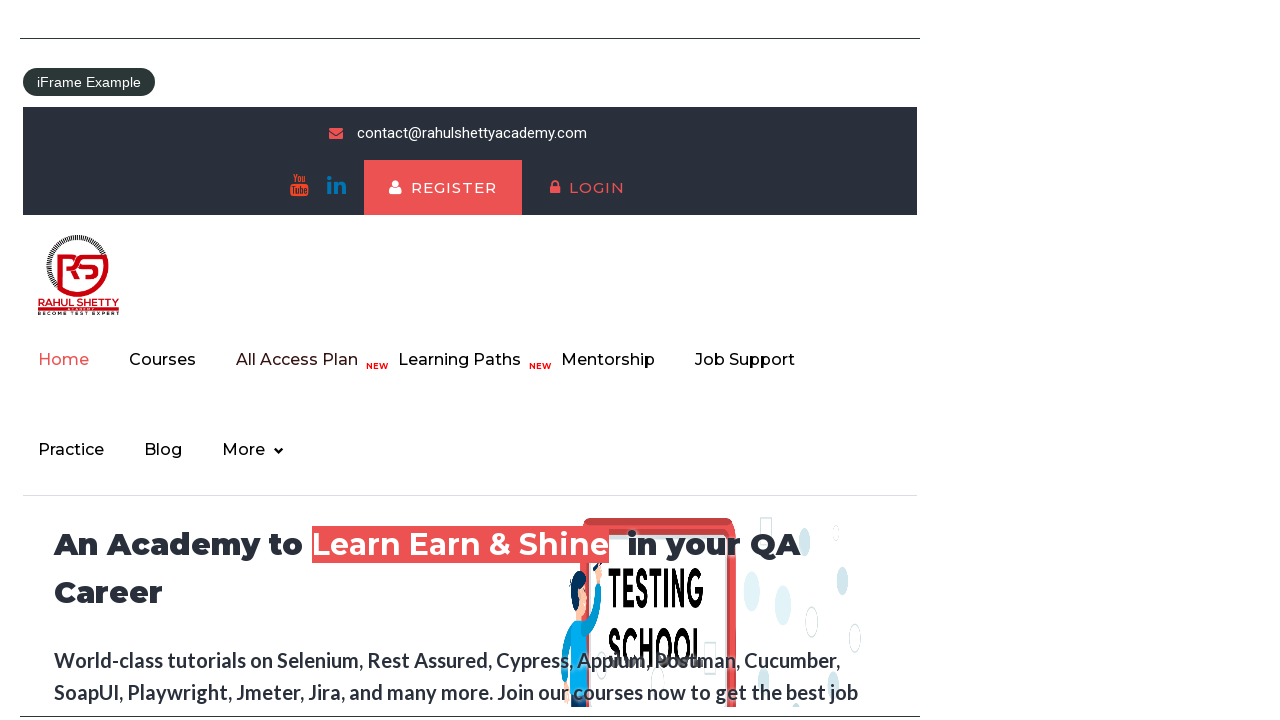

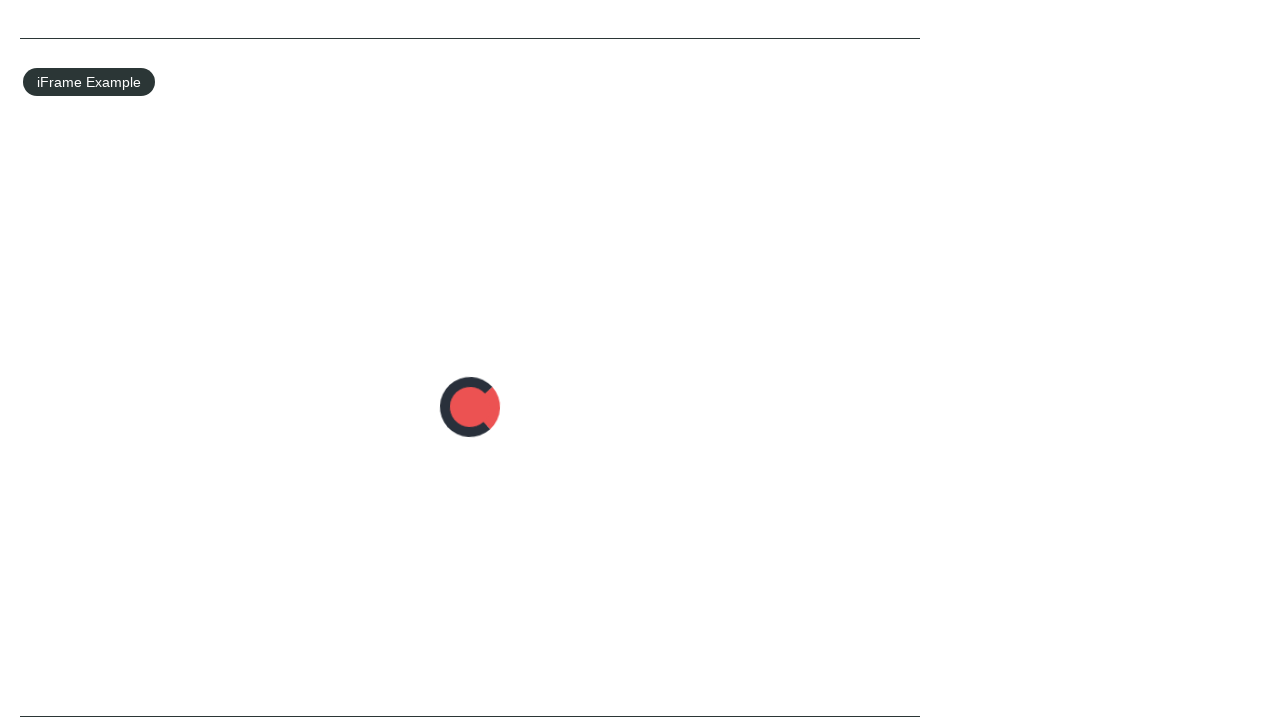